Tests mobile UI interactions by setting a mobile viewport and attempting to interact with mobile navigation menu elements

Starting URL: https://airwave-complete.netlify.app

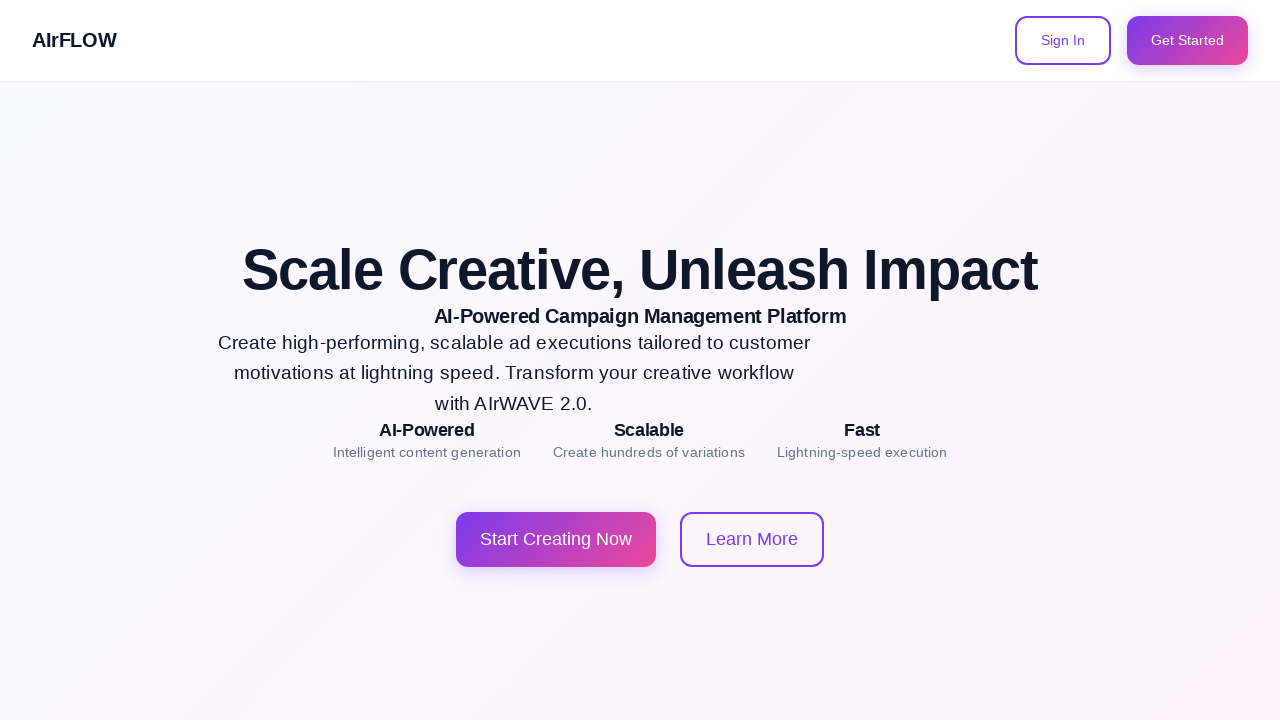

Set mobile viewport to 375x667 pixels
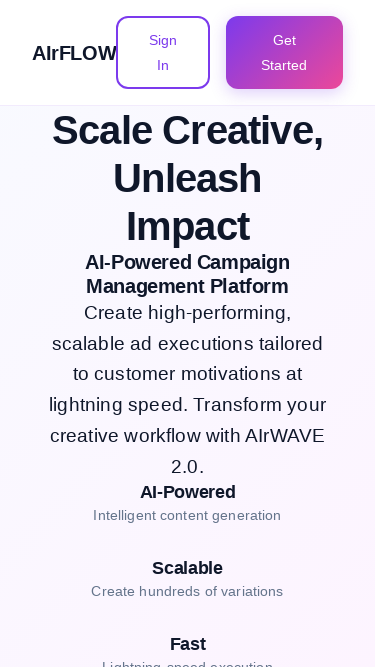

Reloaded page with mobile viewport
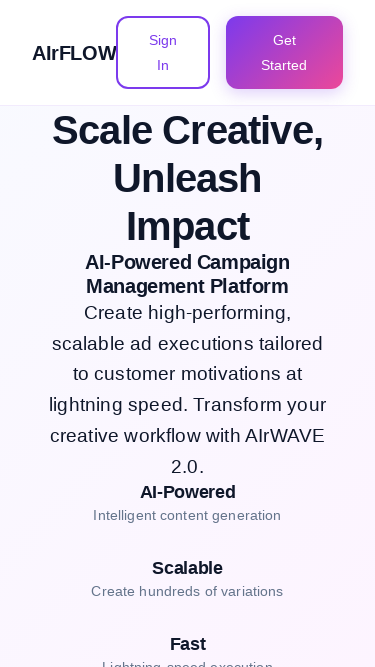

Waited for page to reach networkidle state
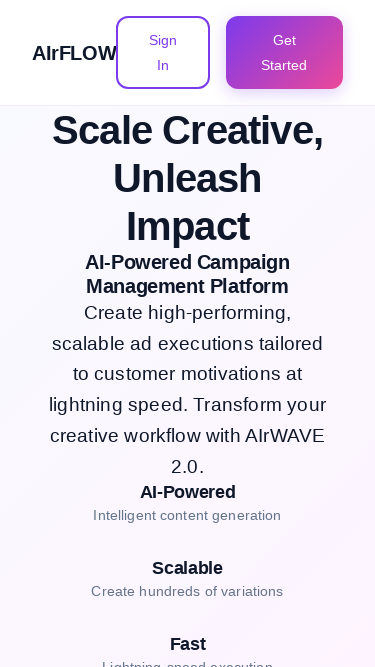

Located mobile menu button element
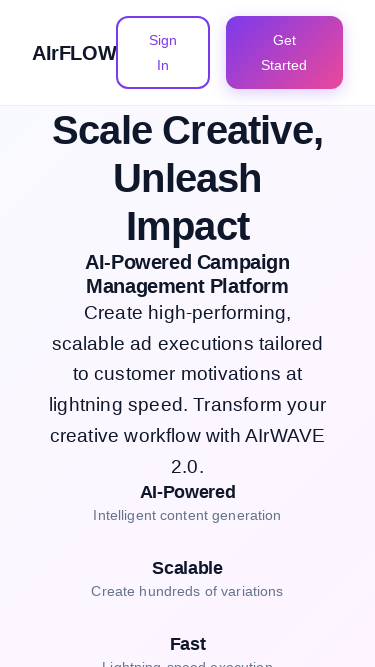

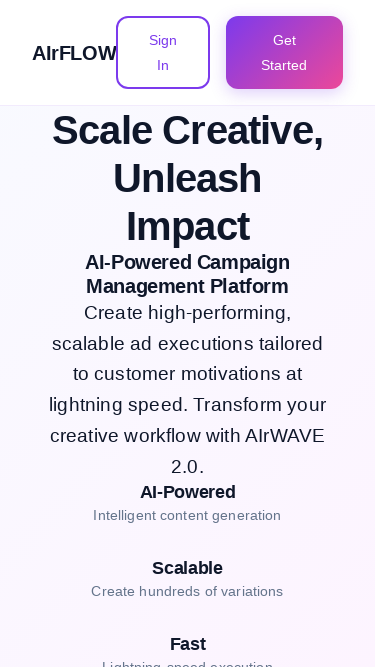